Tests interaction with elements on a page without switching to iframe context, including clicking a radio button

Starting URL: https://www.rahulshettyacademy.com/AutomationPractice/

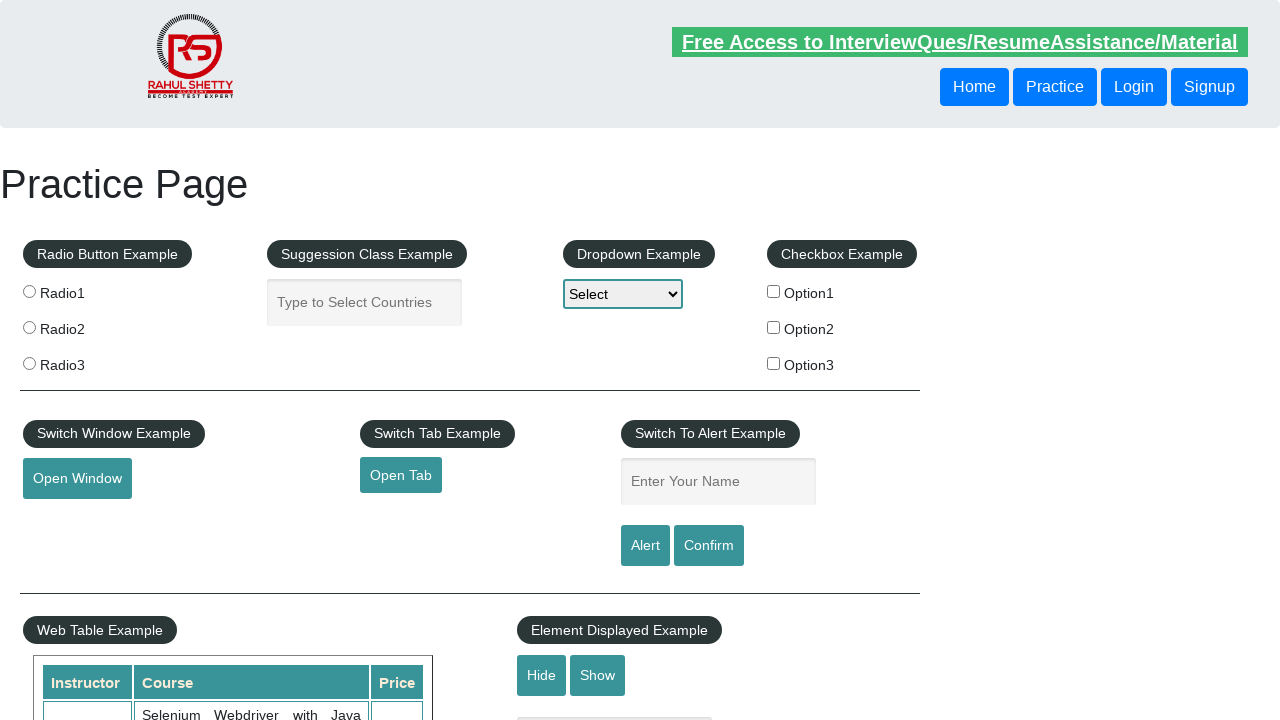

Clicked radio button 2 at (29, 327) on input[value='radio2']
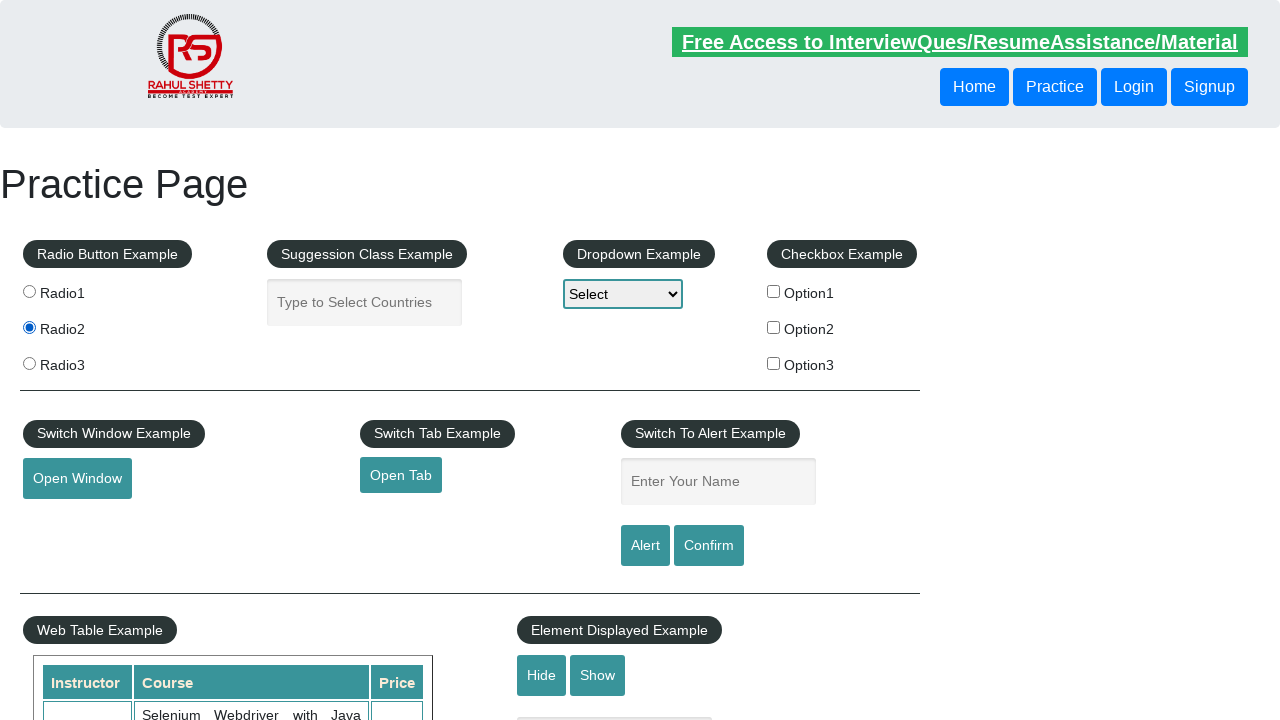

Failed to click 'Courses' link without iframe context switch (expected behavior) on a:has-text('Courses')
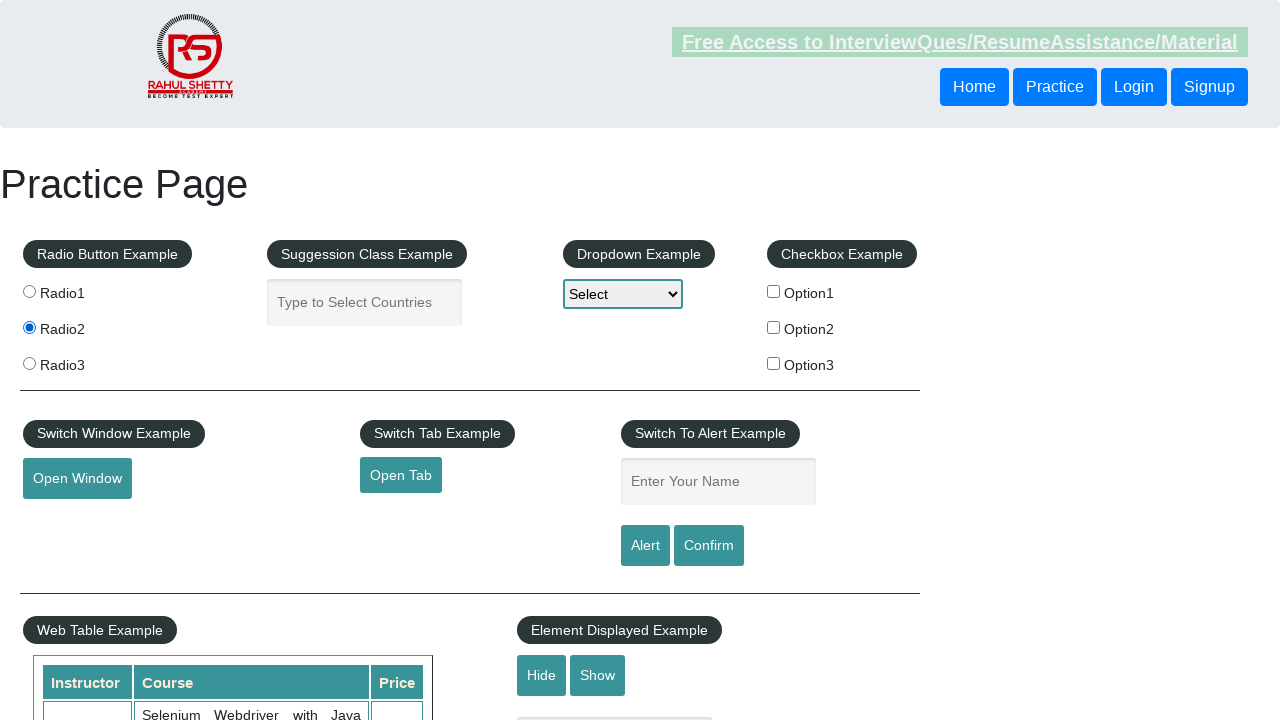

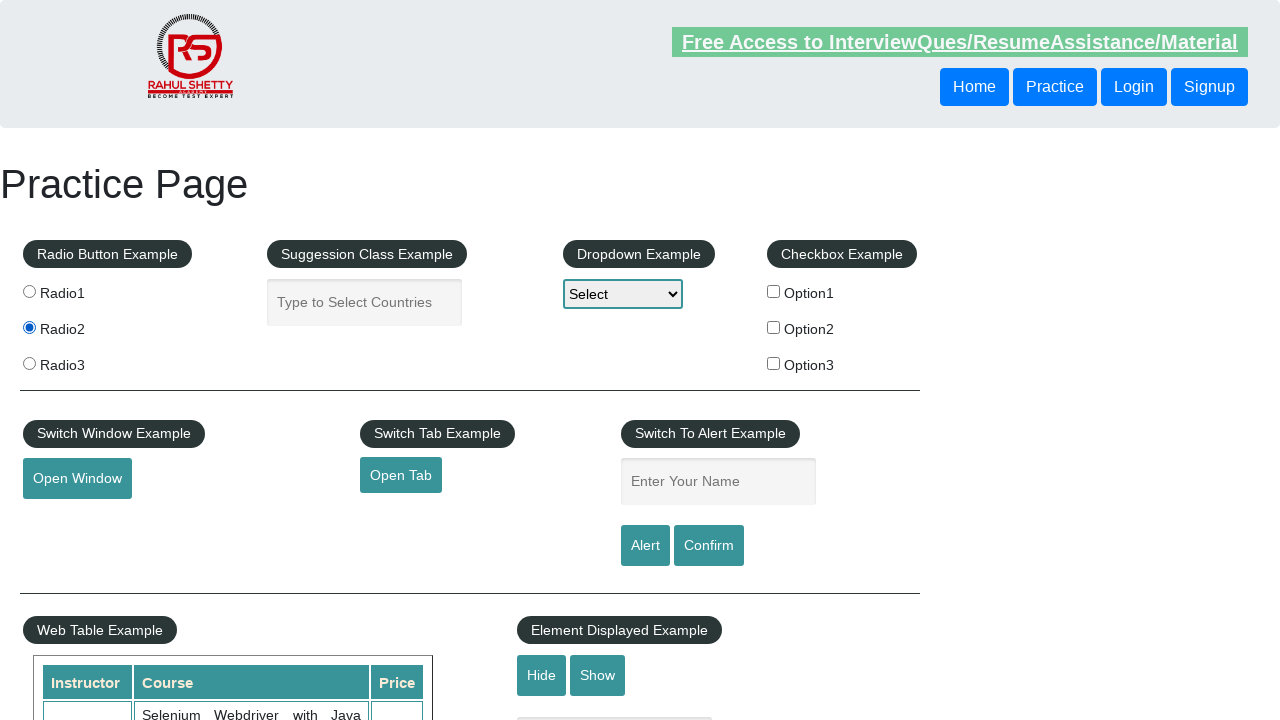